Tests drag and drop functionality by dragging a source element and dropping it onto a target element using mouse actions

Starting URL: https://jqueryui.com/resources/demos/droppable/default.html

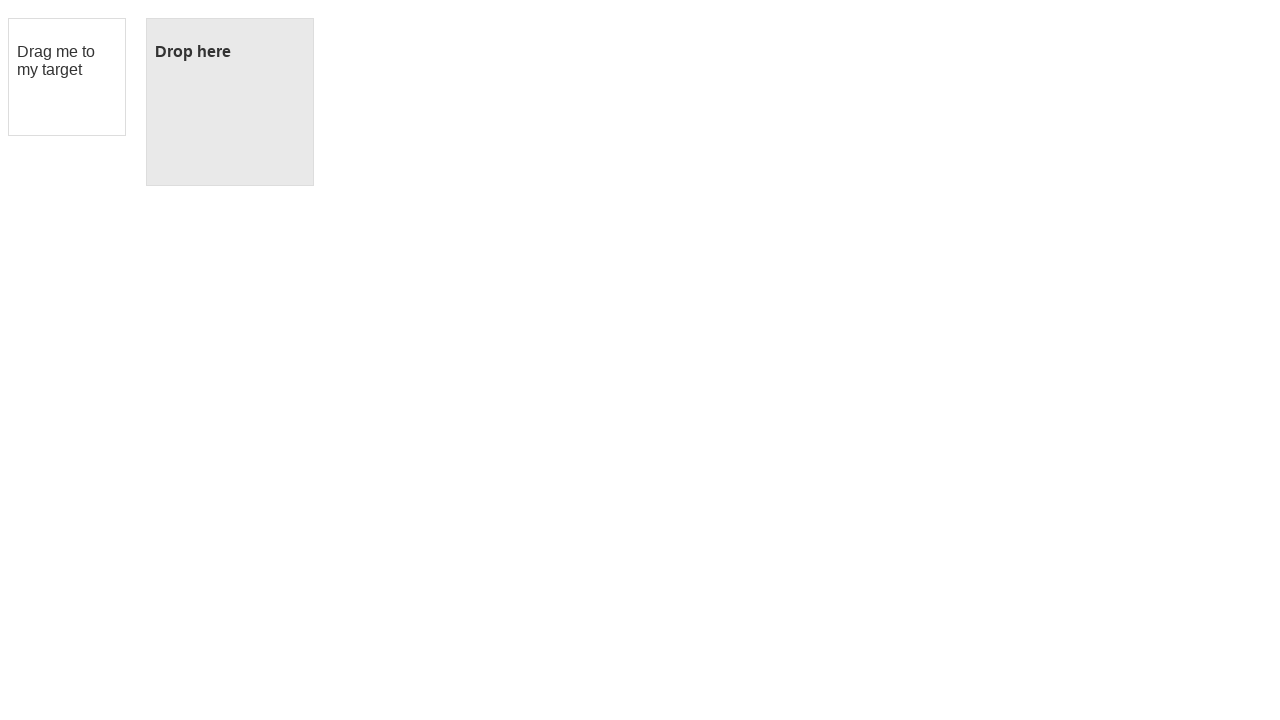

Located the draggable element with id 'draggable'
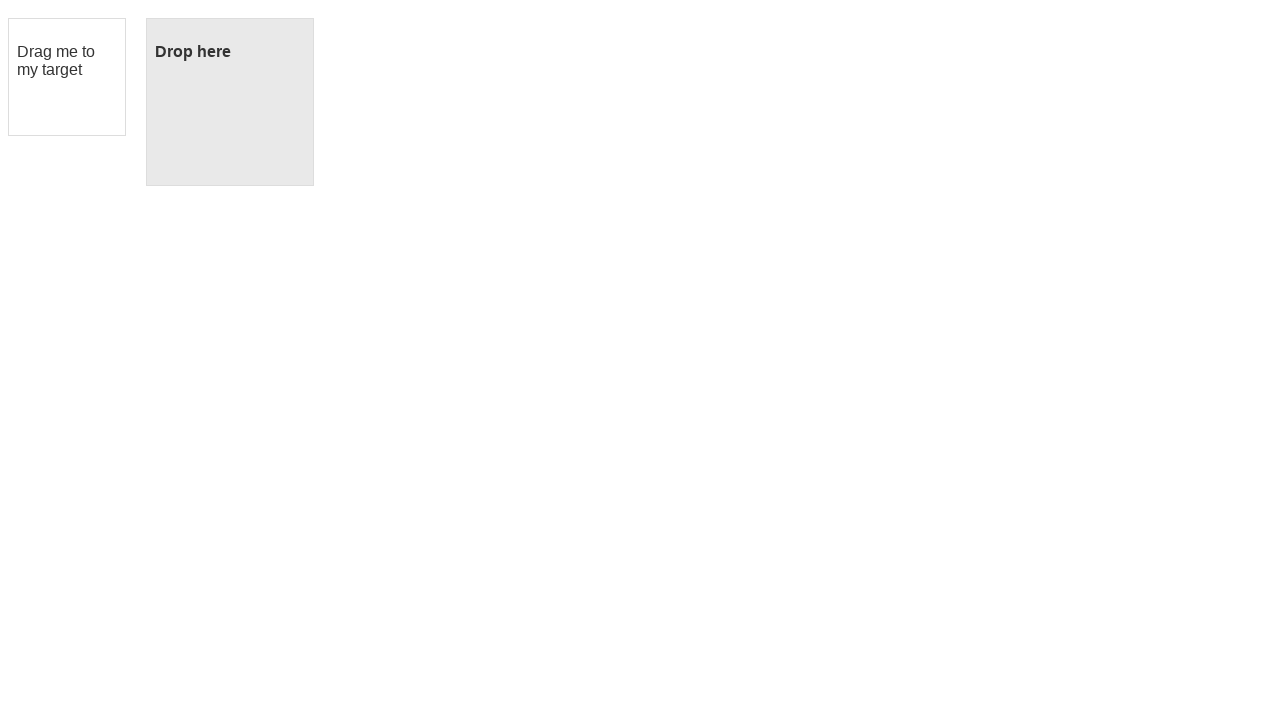

Located the droppable target element with id 'droppable'
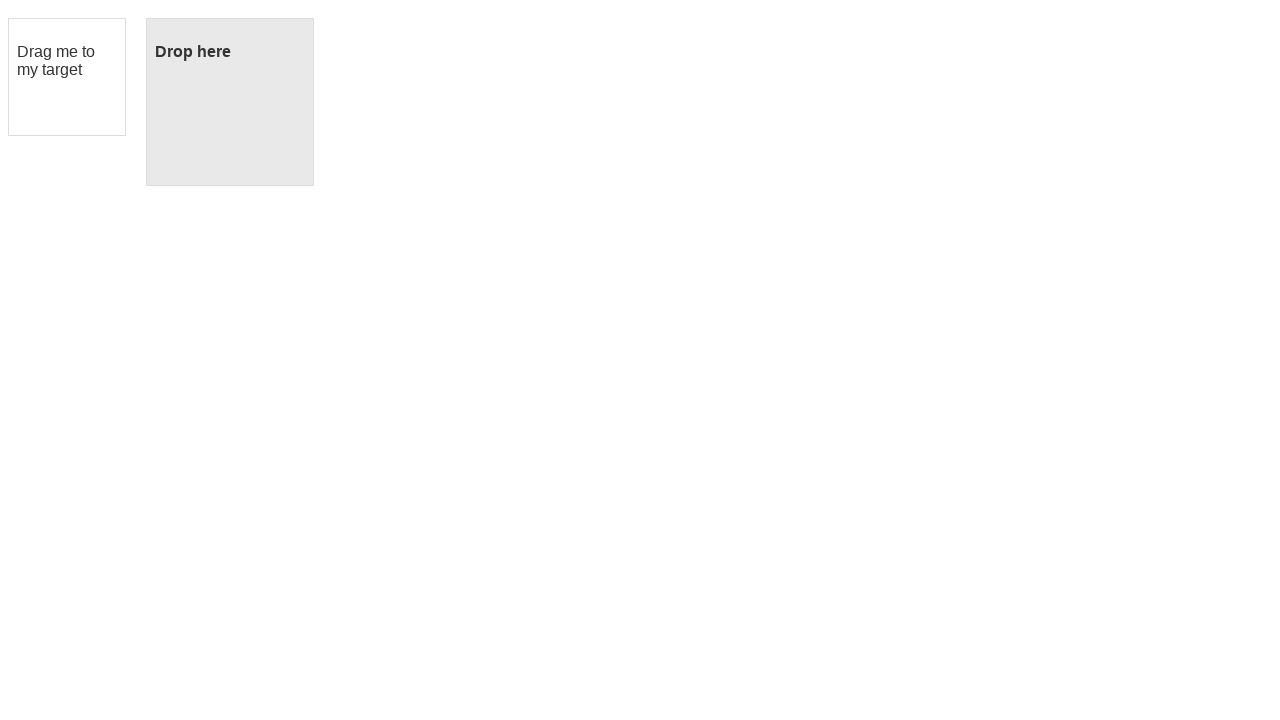

Dragged source element and dropped it onto target element at (230, 102)
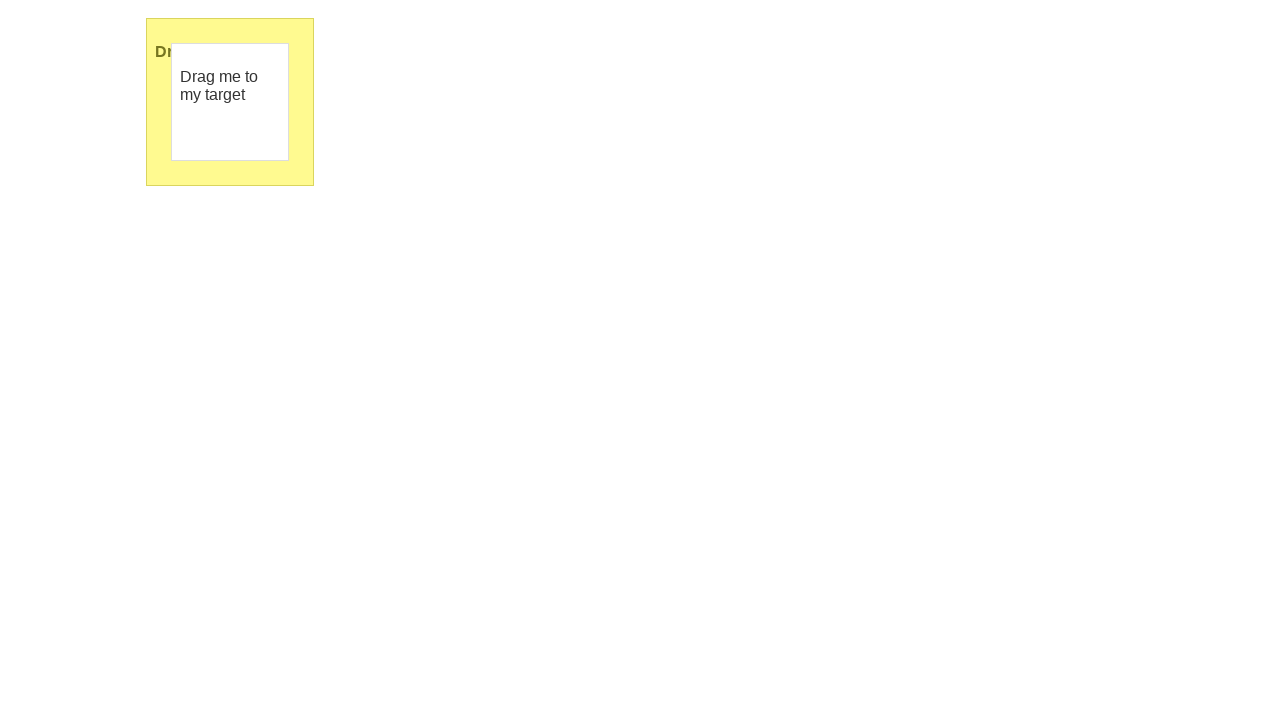

Verified successful drop - droppable element now displays 'Dropped!' text
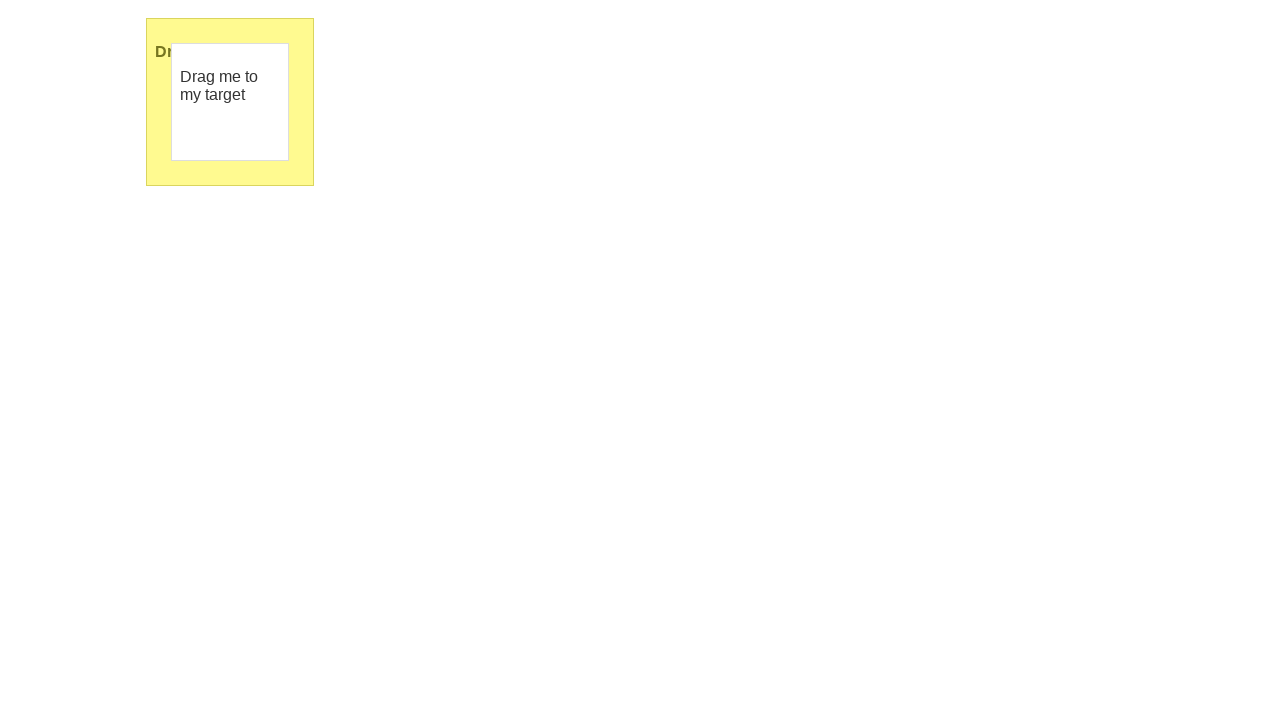

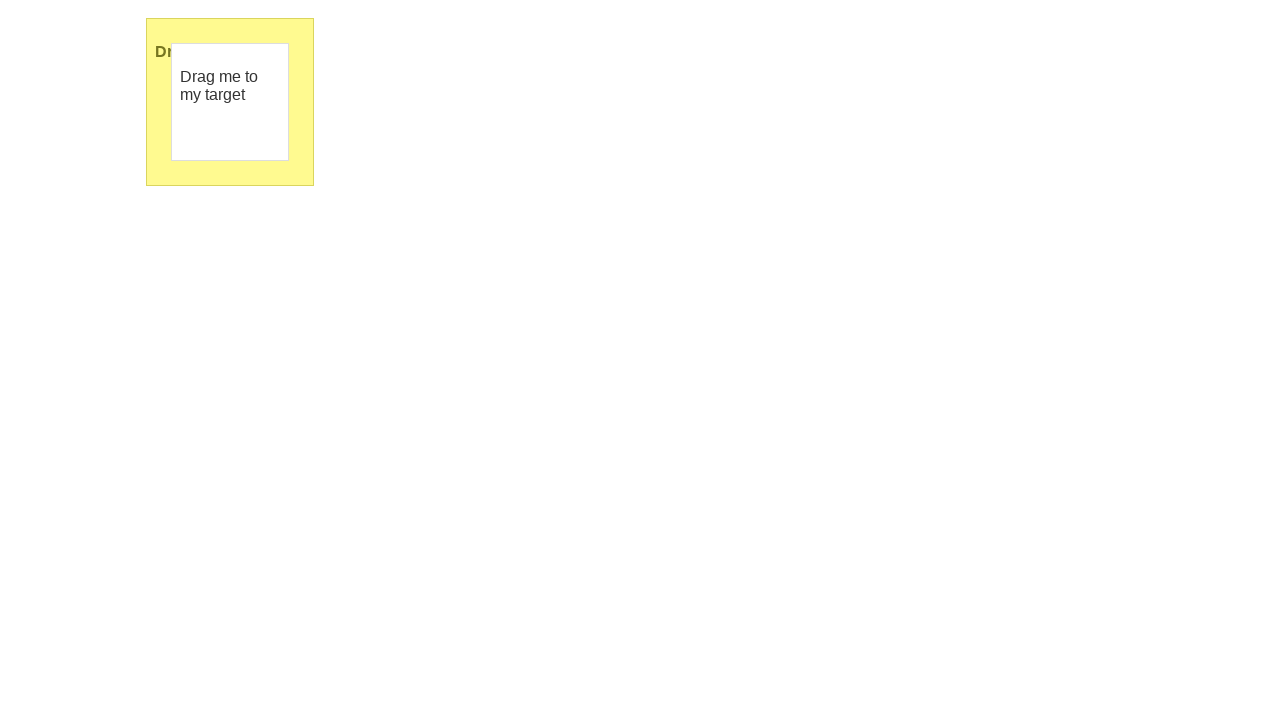